Tests click and hold mouse action combined with keyboard input including shift key modifier on the Selenium mouse interaction demo page

Starting URL: https://www.selenium.dev/selenium/web/mouse_interaction.html

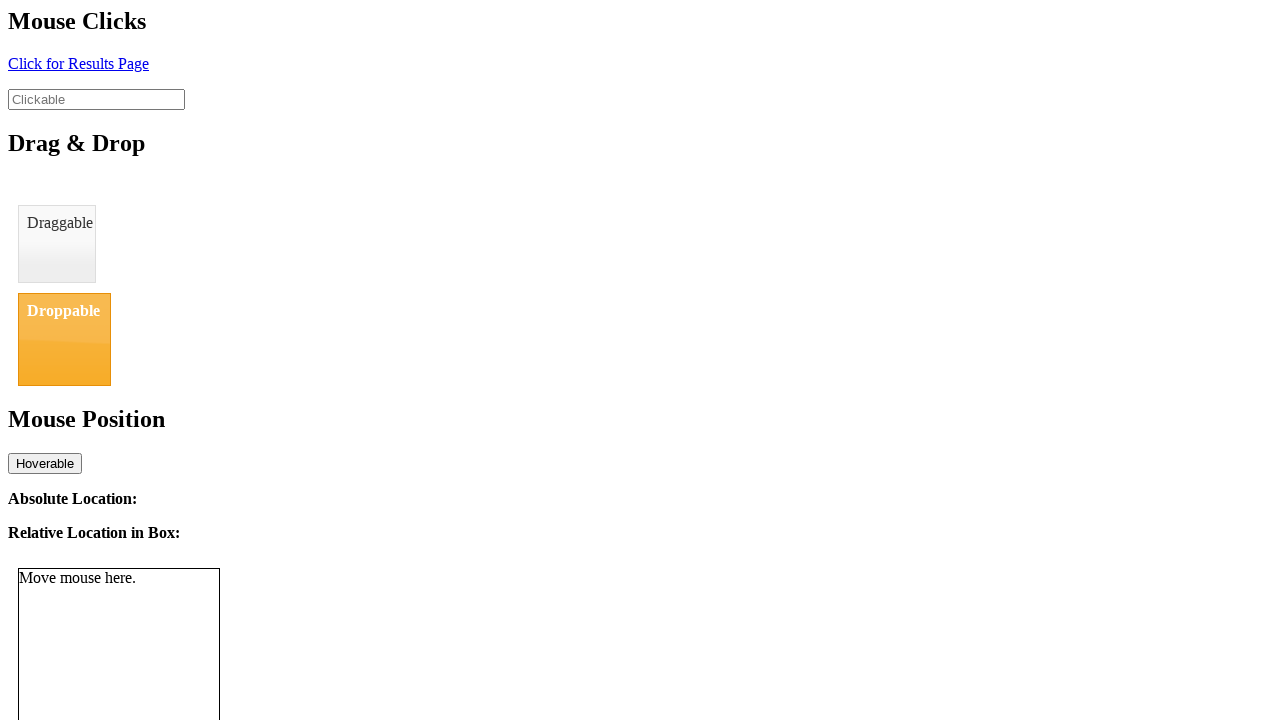

Located the clickable element with id 'clickable'
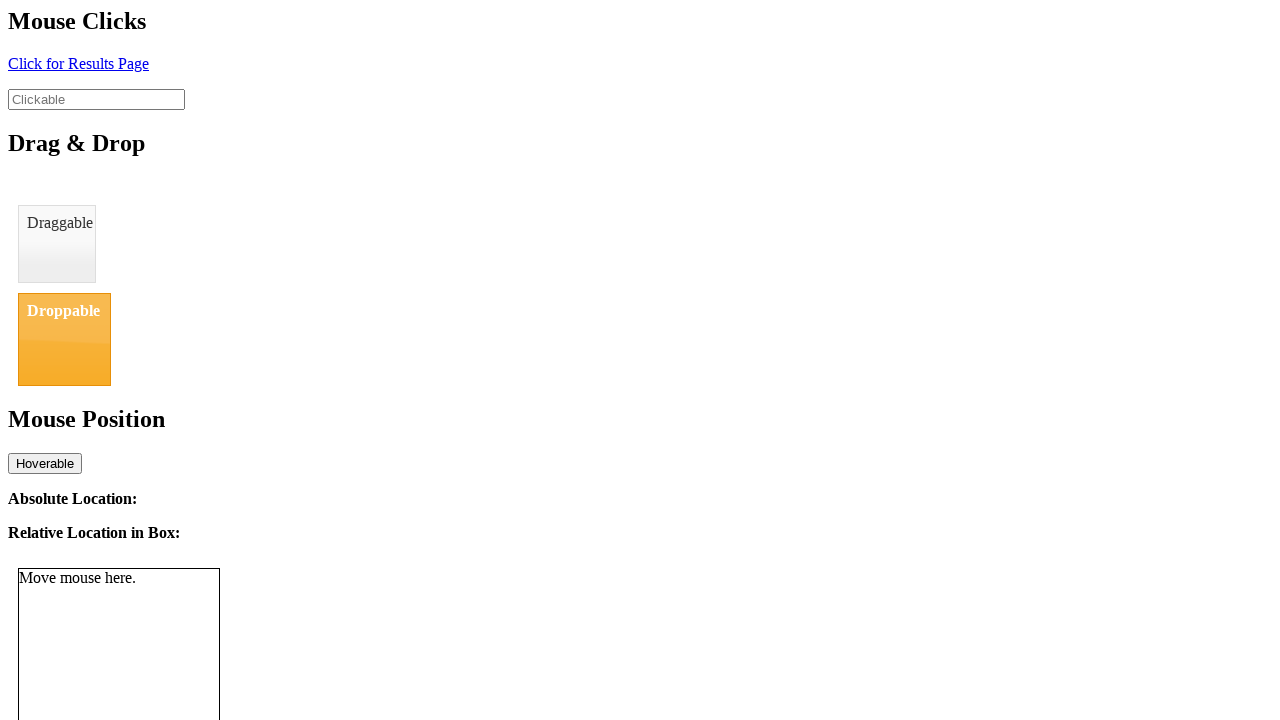

Clicked on the clickable element at (96, 99) on #clickable
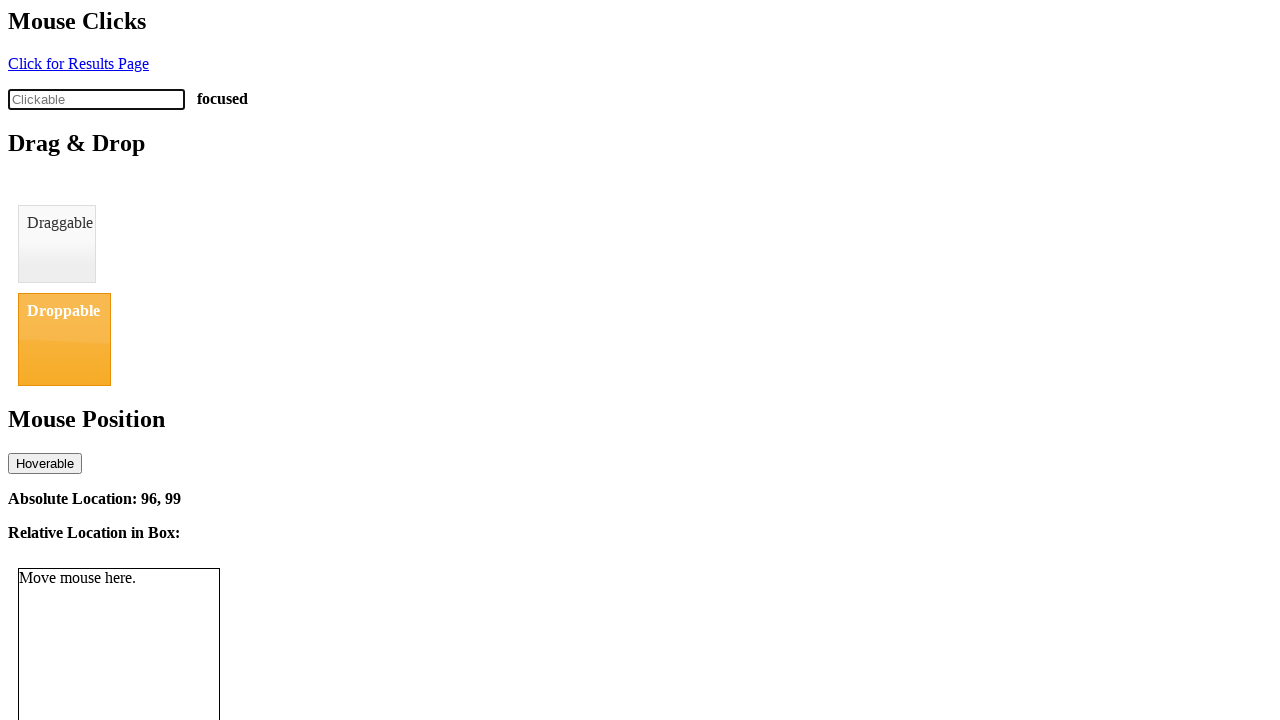

Typed 'rrrr' without shift modifier
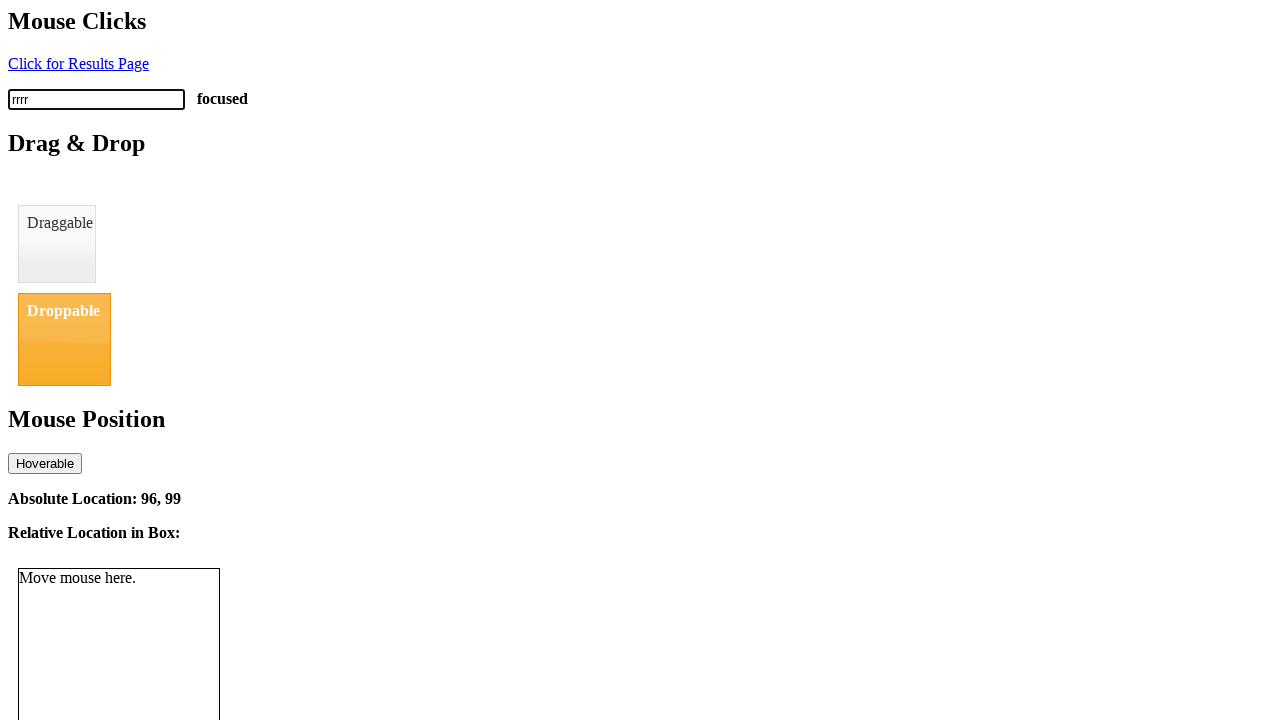

Pressed and held Shift key
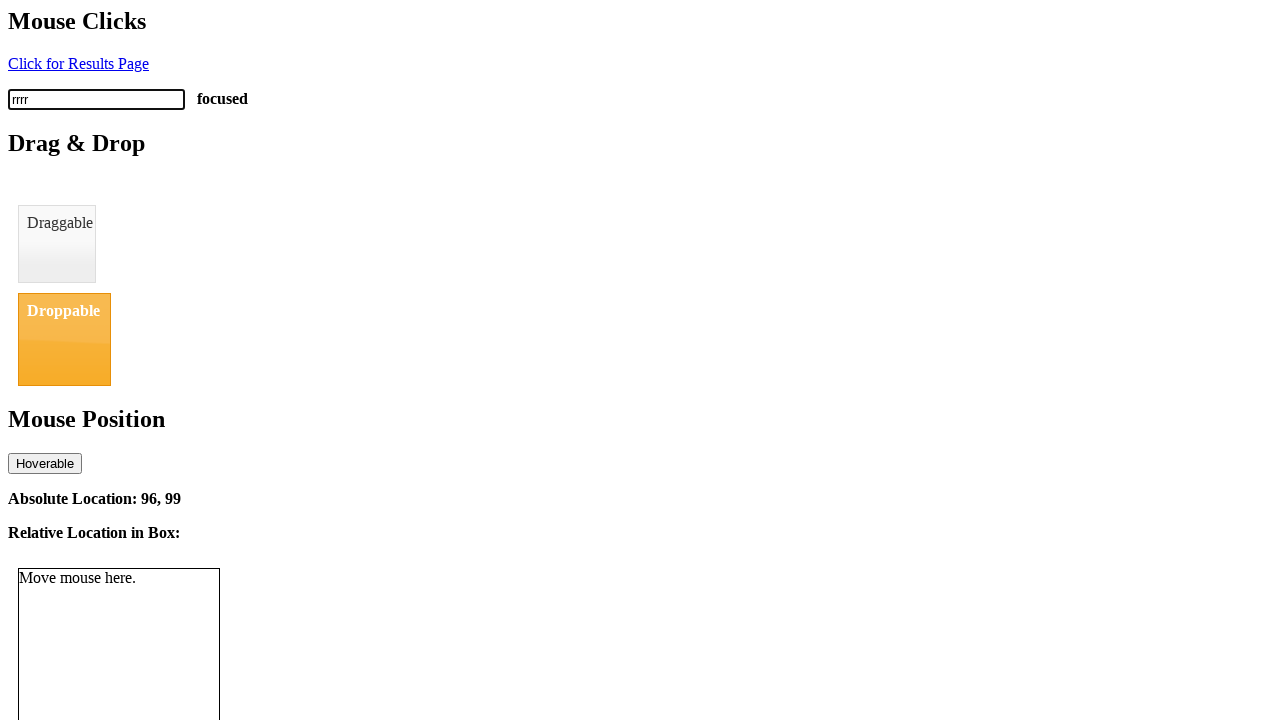

Typed 'rupali' with Shift key held down
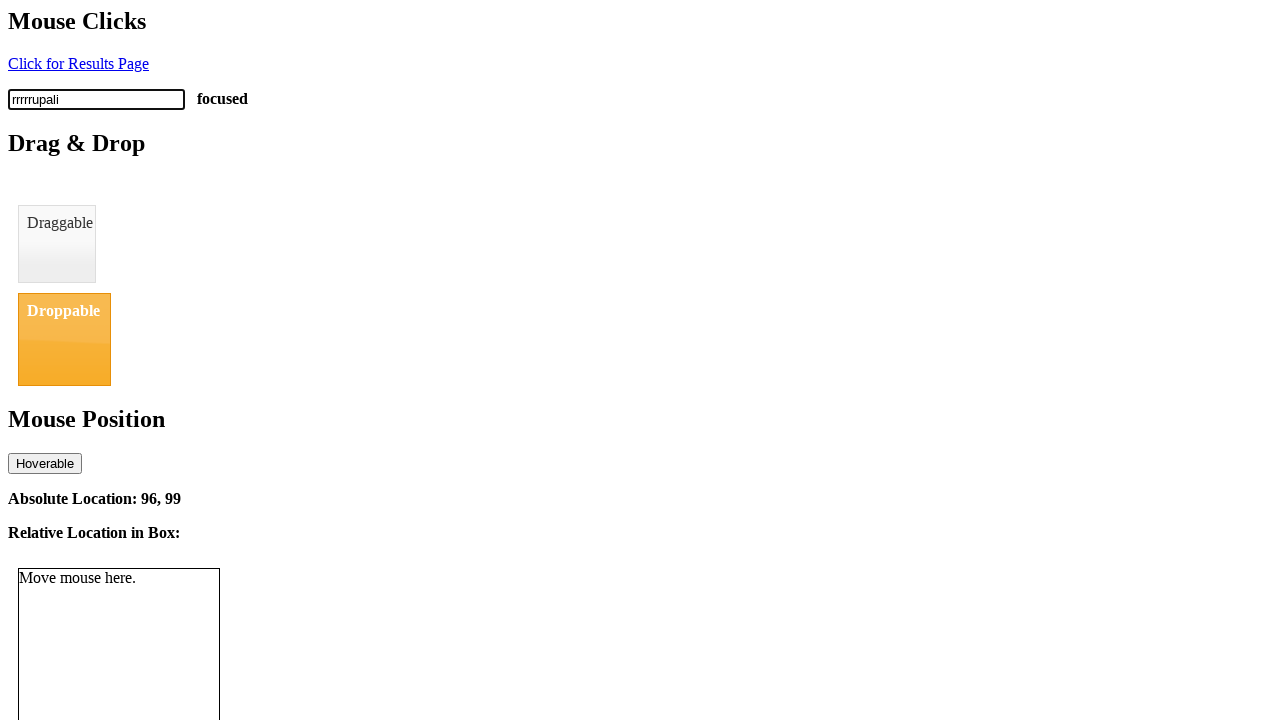

Released Shift key
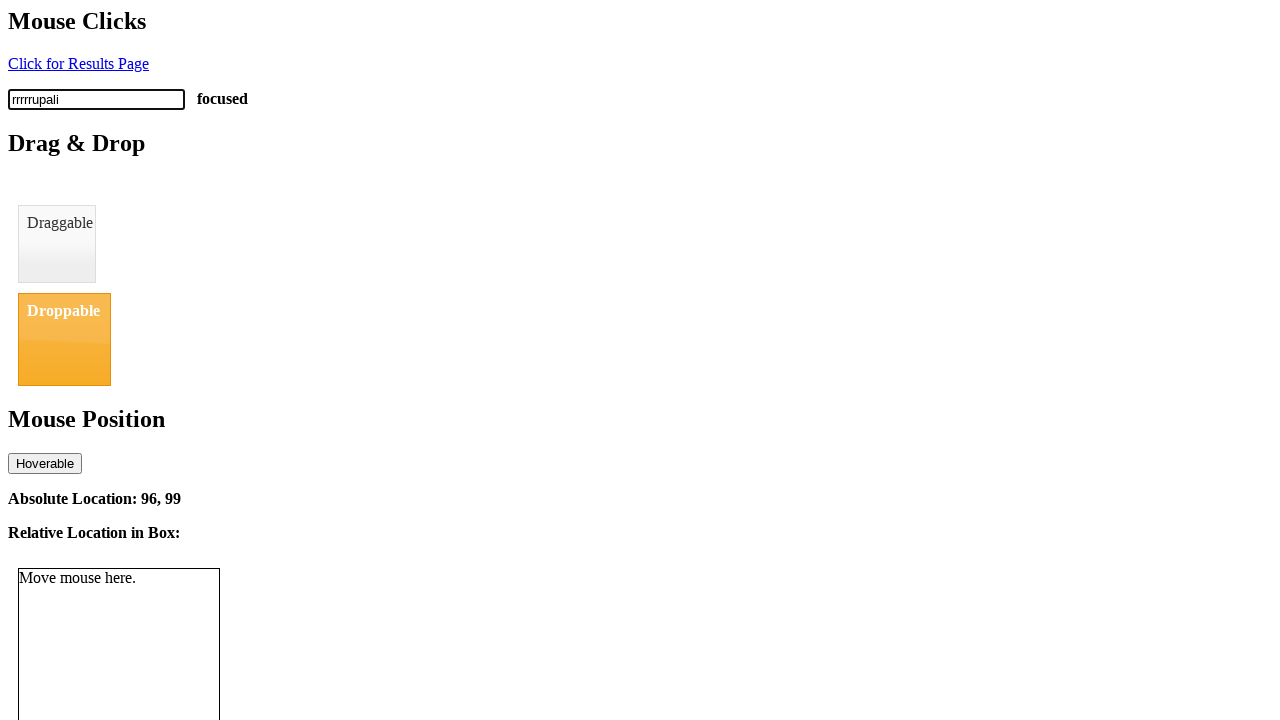

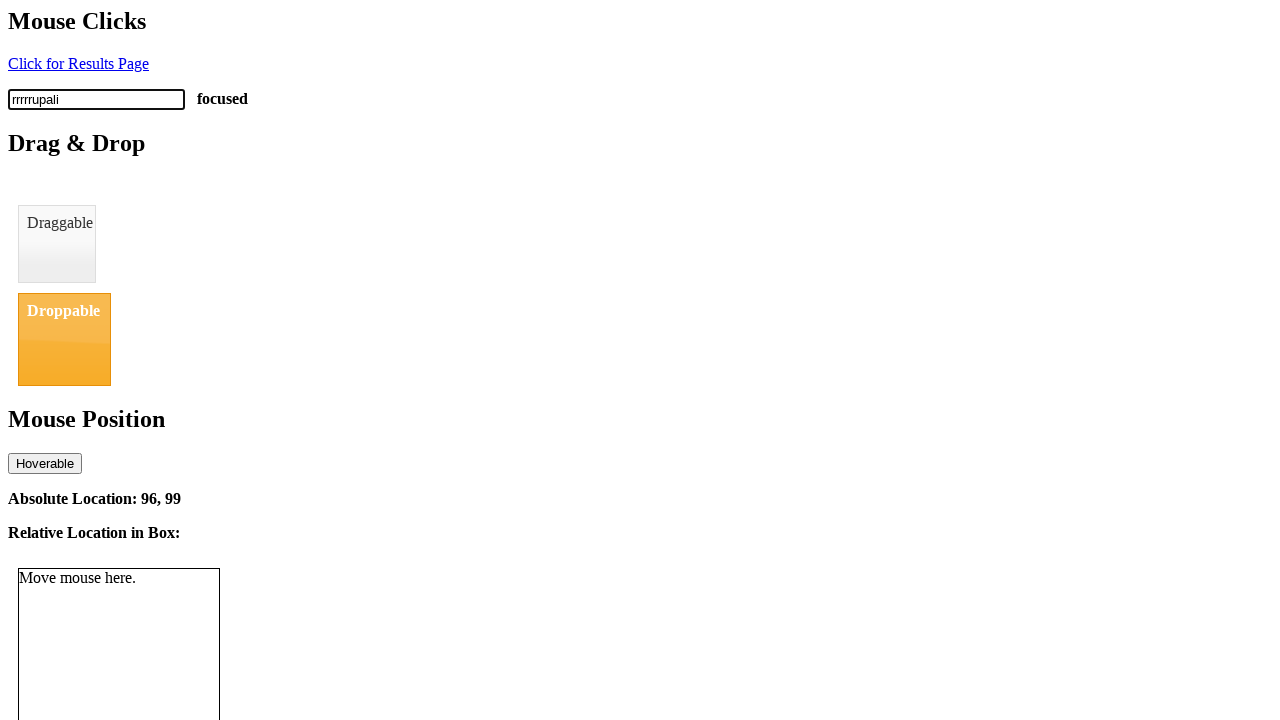